Tests the forgot login functionality by clicking the forgot login link, filling in customer lookup form fields, and verifying an error message appears when customer is not found

Starting URL: https://parabank.parasoft.com/parabank/index.htm

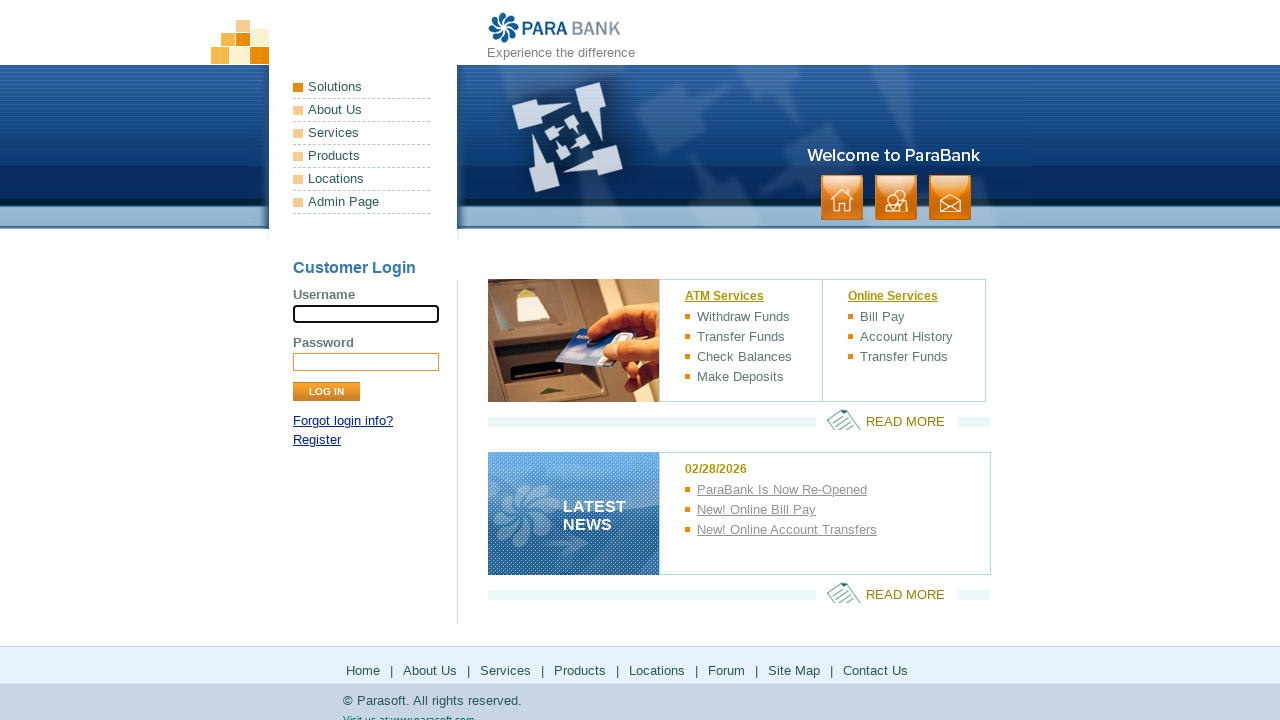

Clicked forgot login info link at (343, 421) on a:has-text('Forgot login info?')
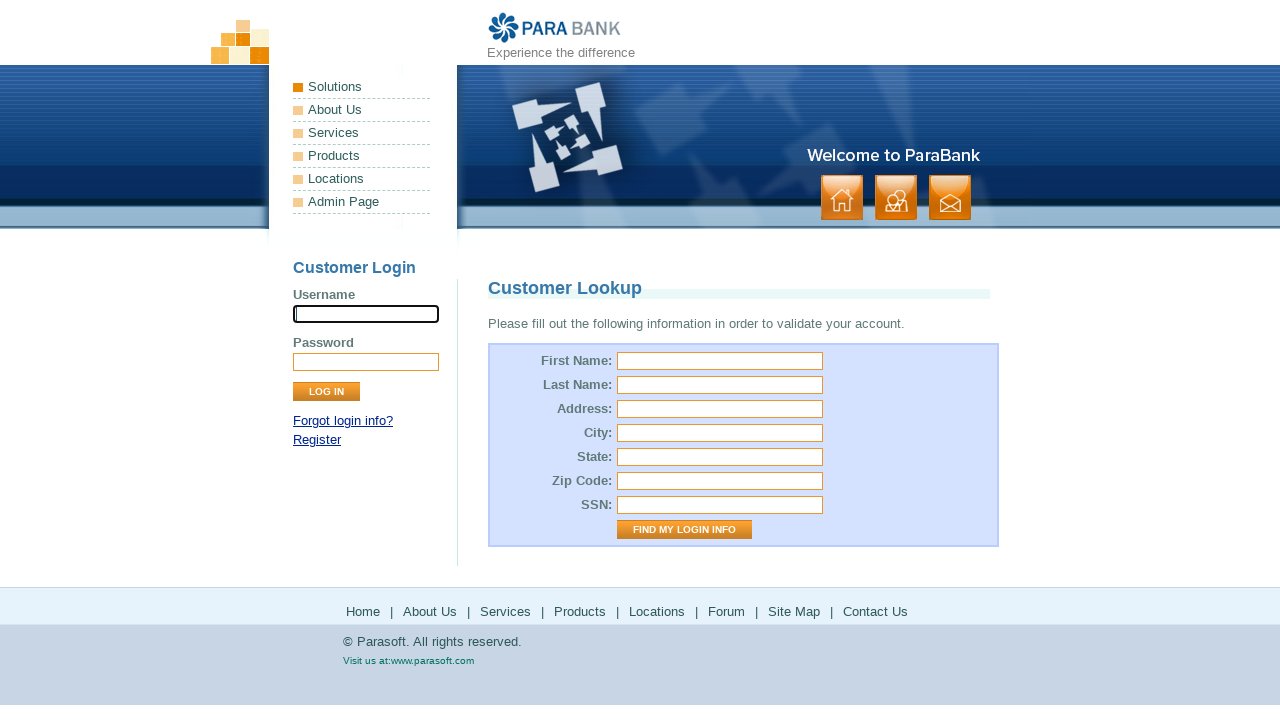

Customer lookup page loaded
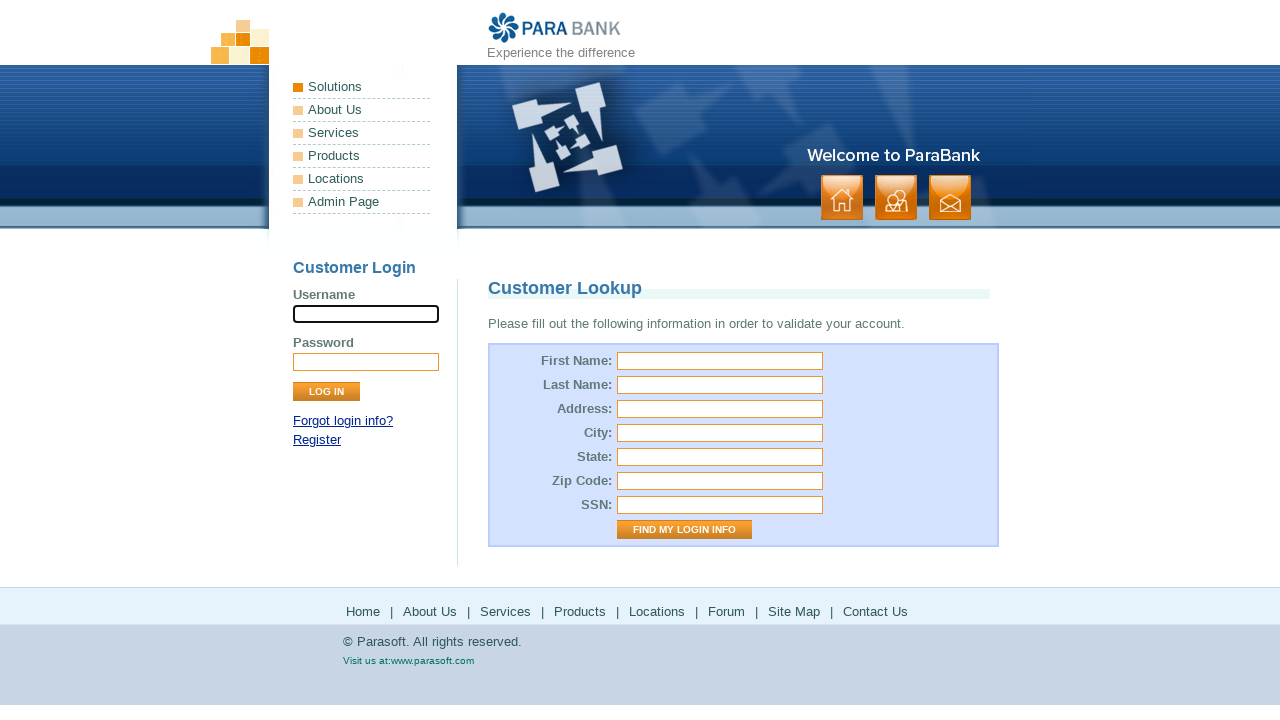

Filled first name field with 'user' on #firstName
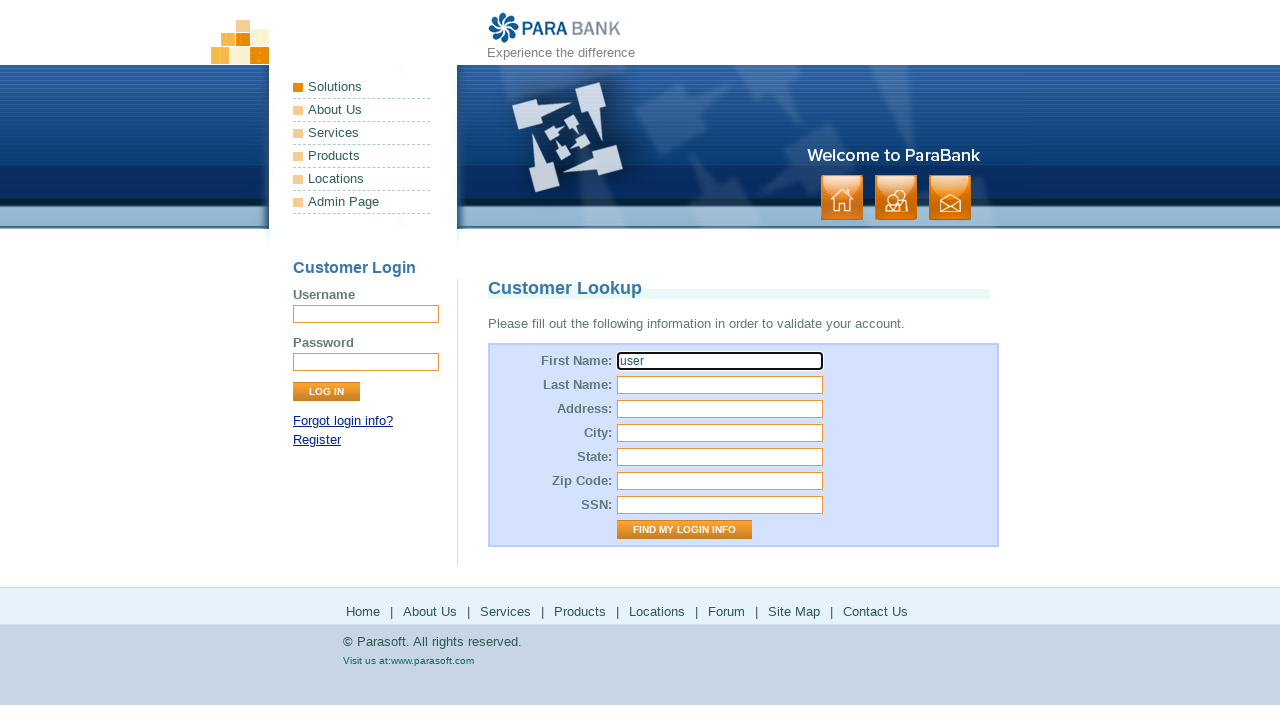

Filled last name field with 'User_user' on #lastName
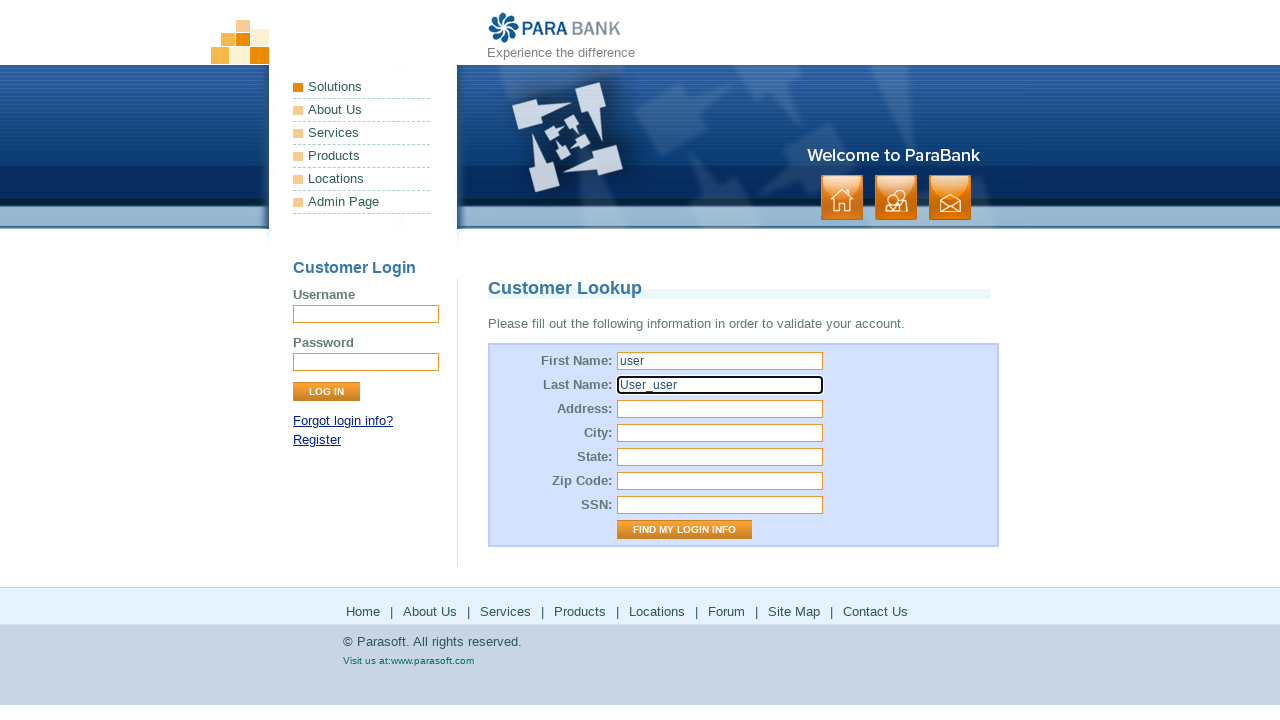

Filled street address field with 'USA' on #address\.street
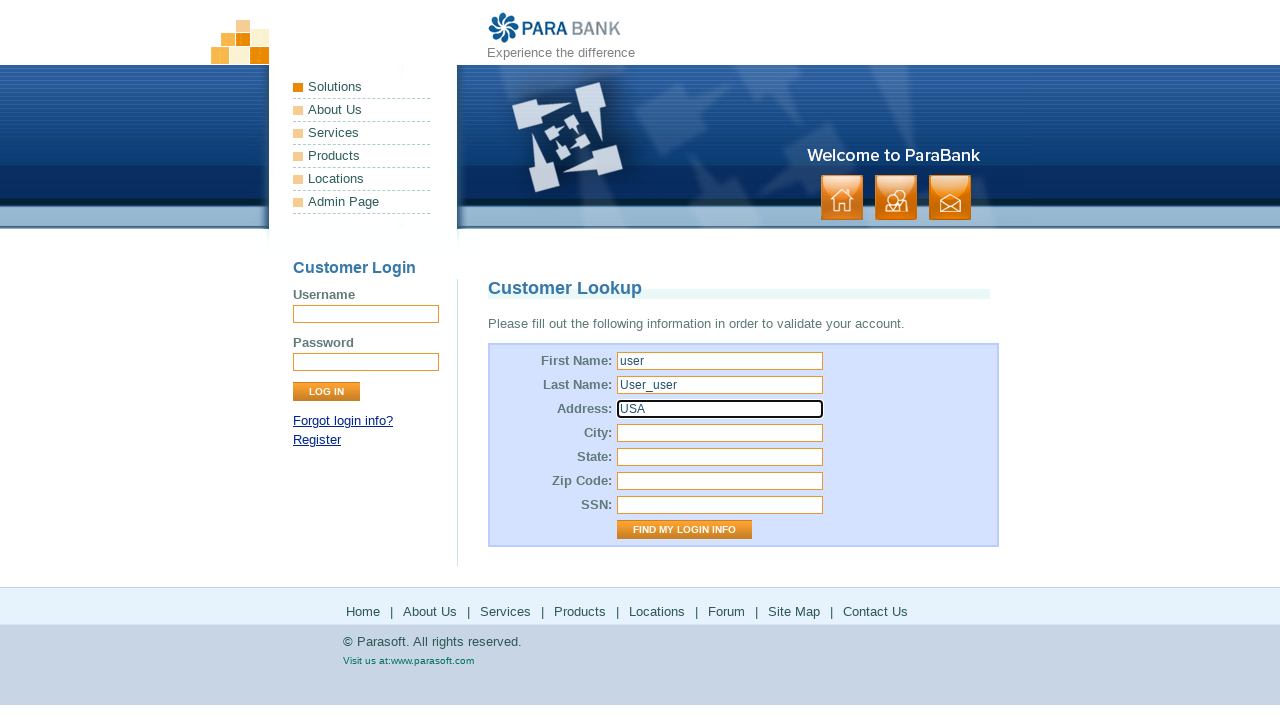

Filled city field with 'LOS ANGELES' on #address\.city
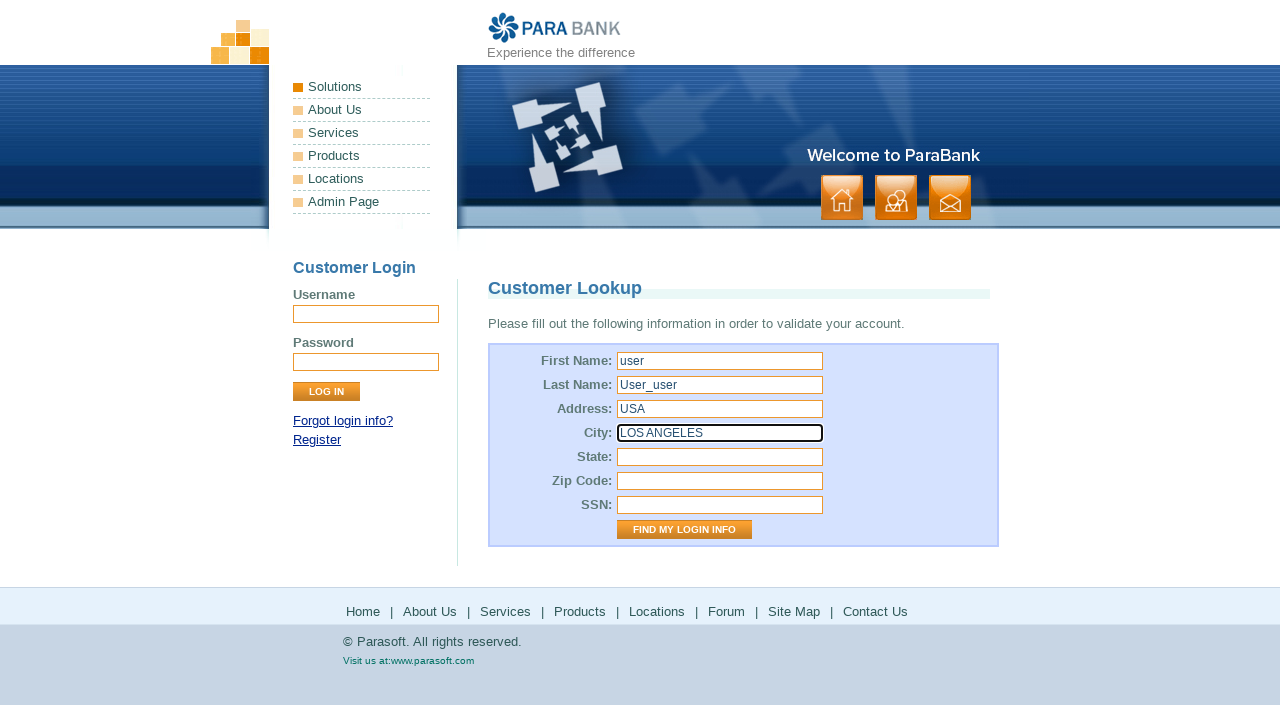

Filled state field with 'California' on #address\.state
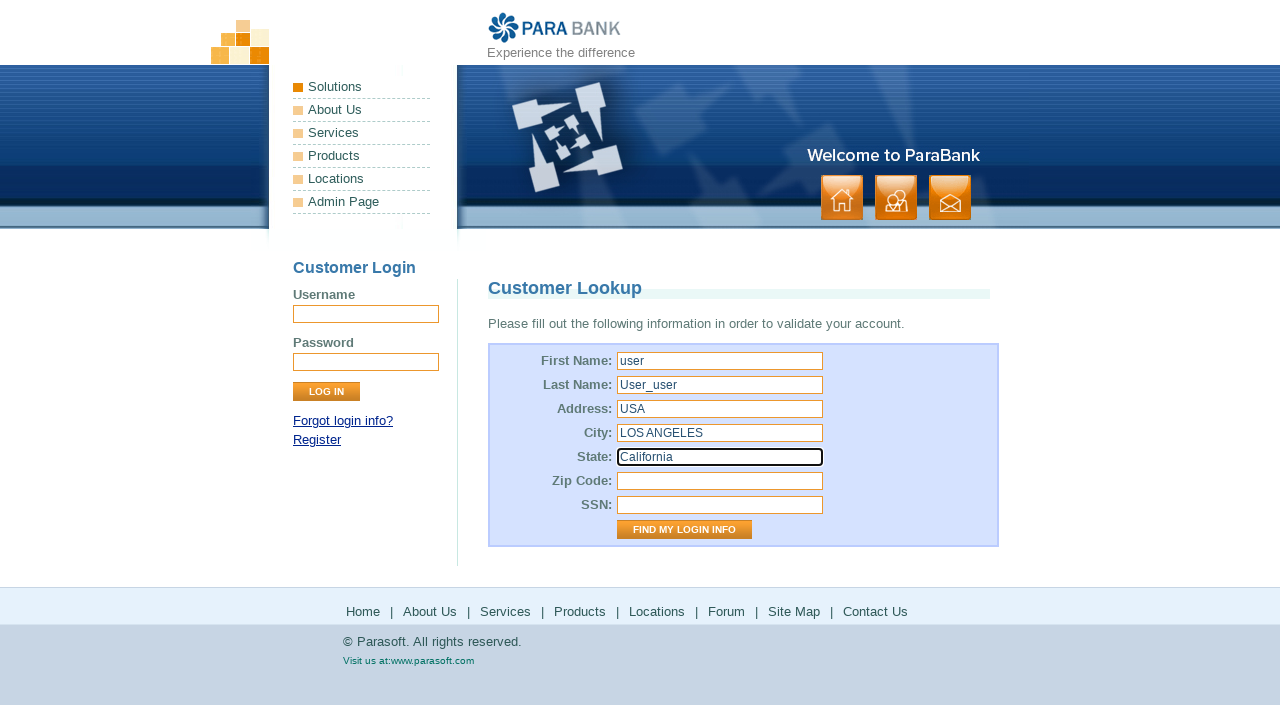

Filled zip code field with '123456' on #address\.zipCode
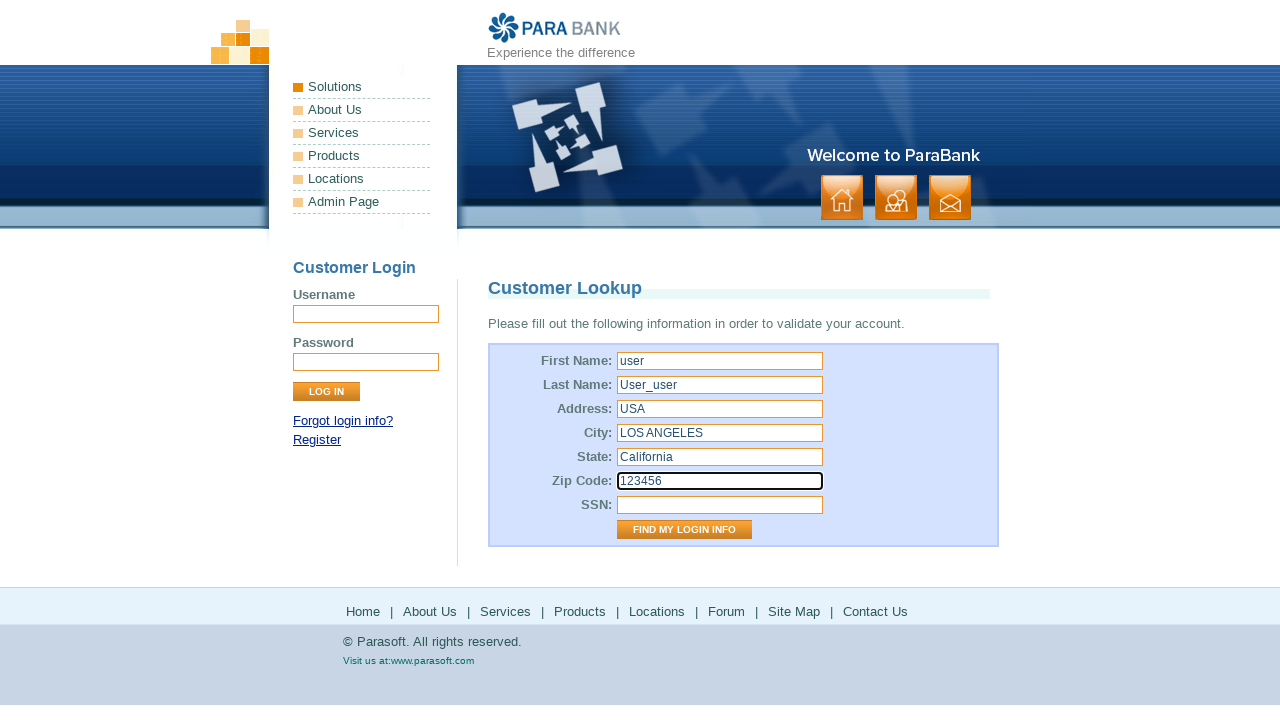

Filled SSN field with '123fff' on #ssn
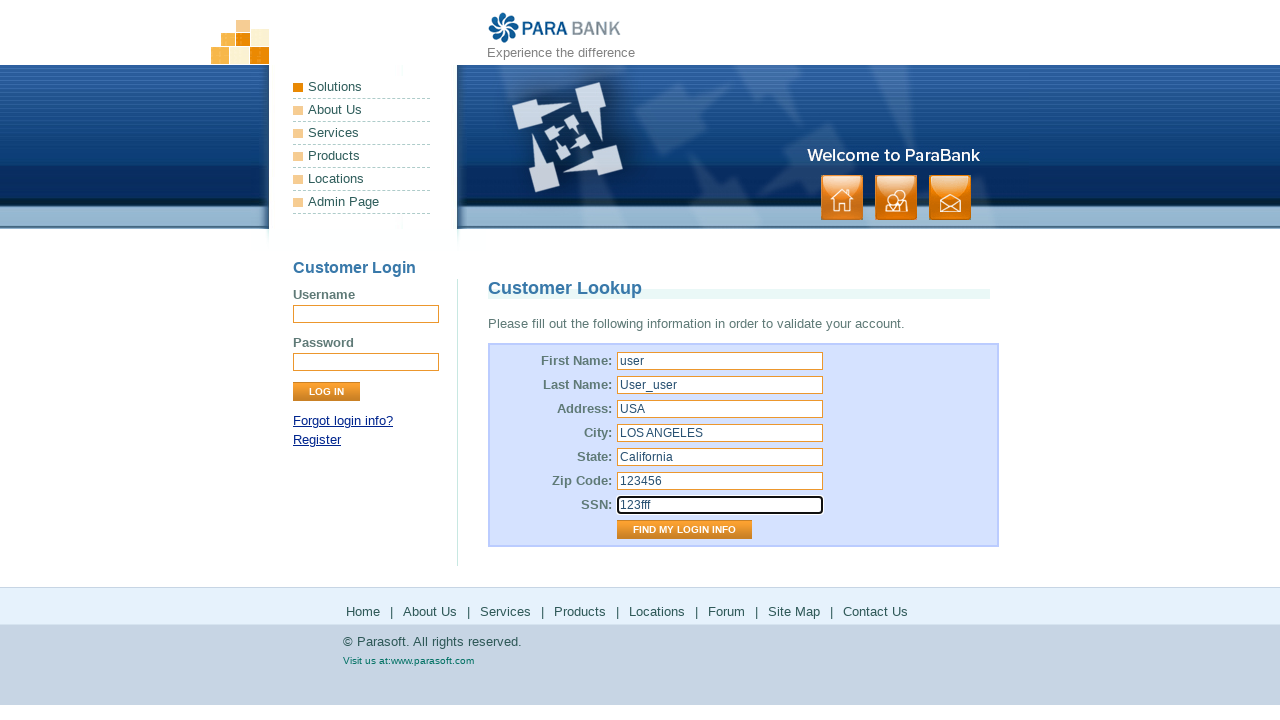

Clicked Find My Login Info button at (684, 530) on input[value='Find My Login Info']
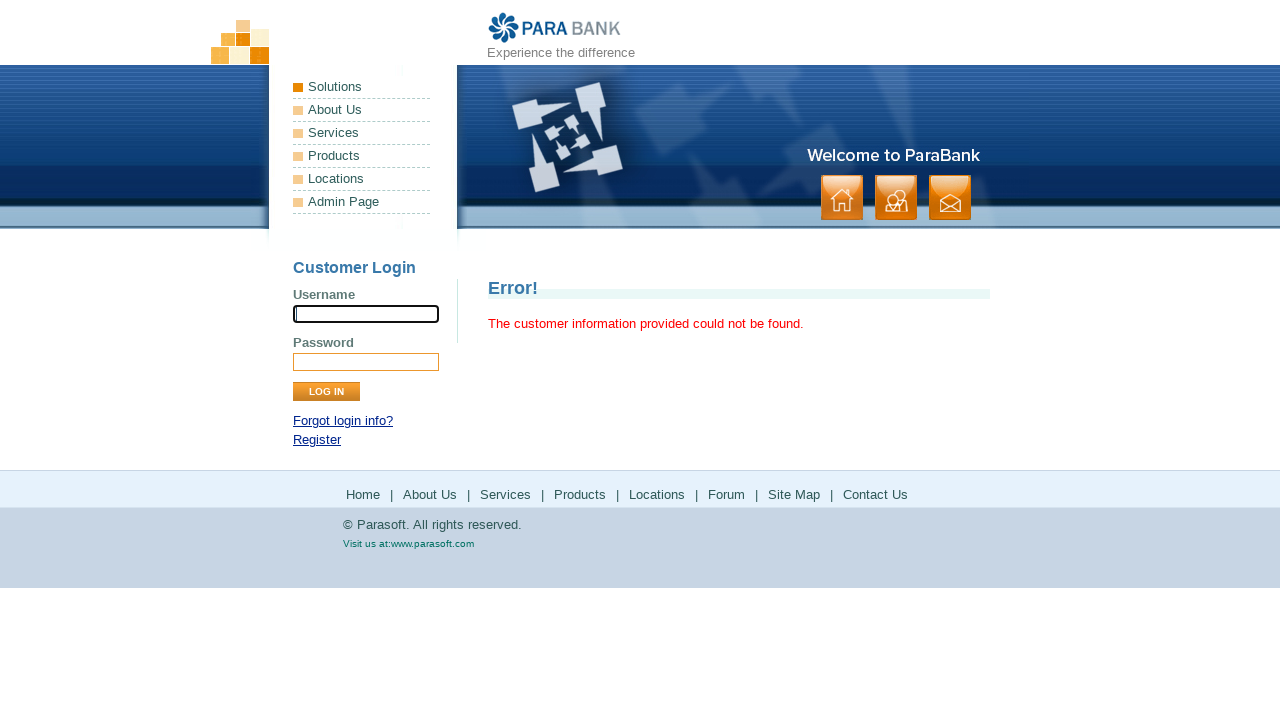

Error message displayed - customer not found
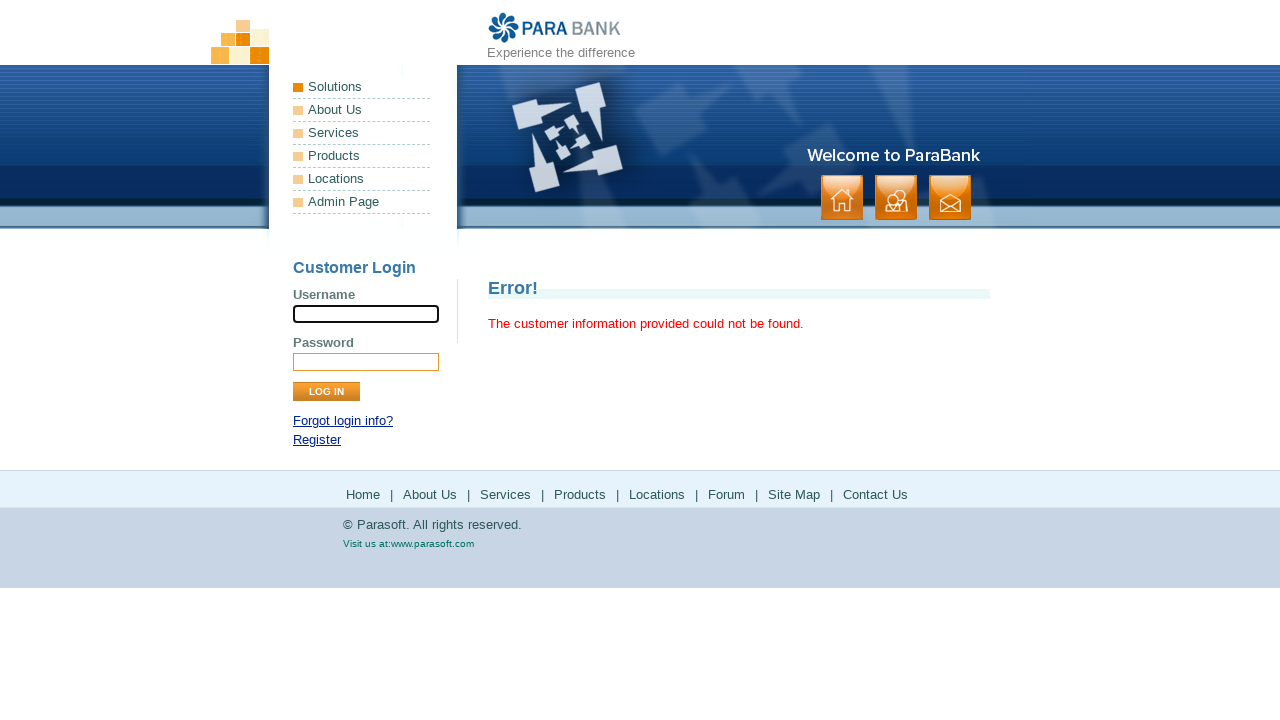

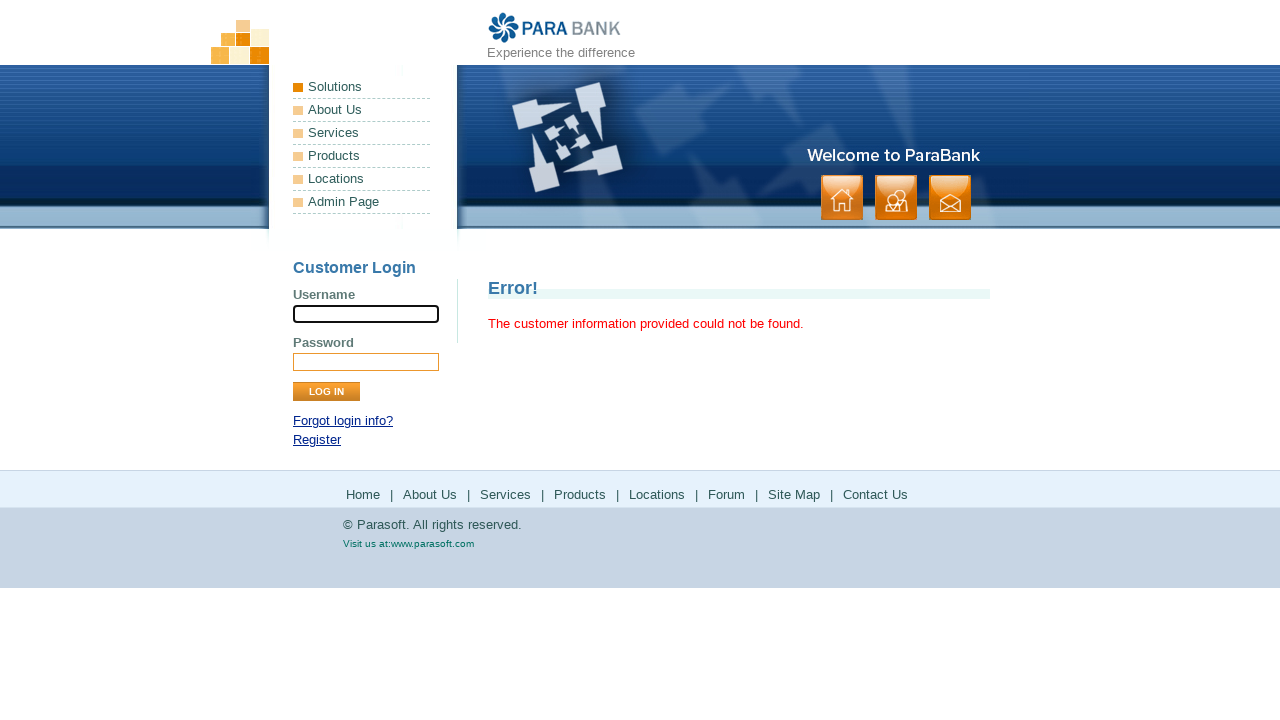